Tests sorting the Due column in ascending order by clicking the column header and verifying the values are sorted from lowest to highest

Starting URL: http://the-internet.herokuapp.com/tables

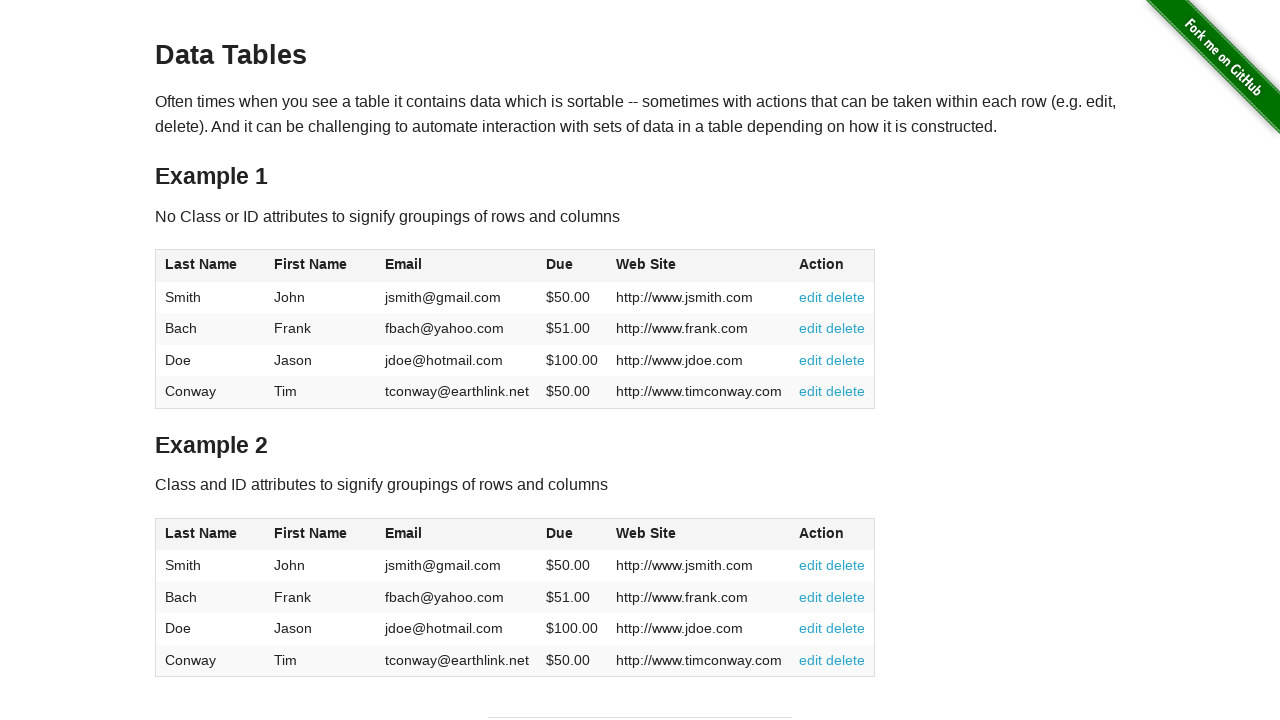

Clicked Due column header to sort ascending at (572, 266) on #table1 thead tr th:nth-of-type(4)
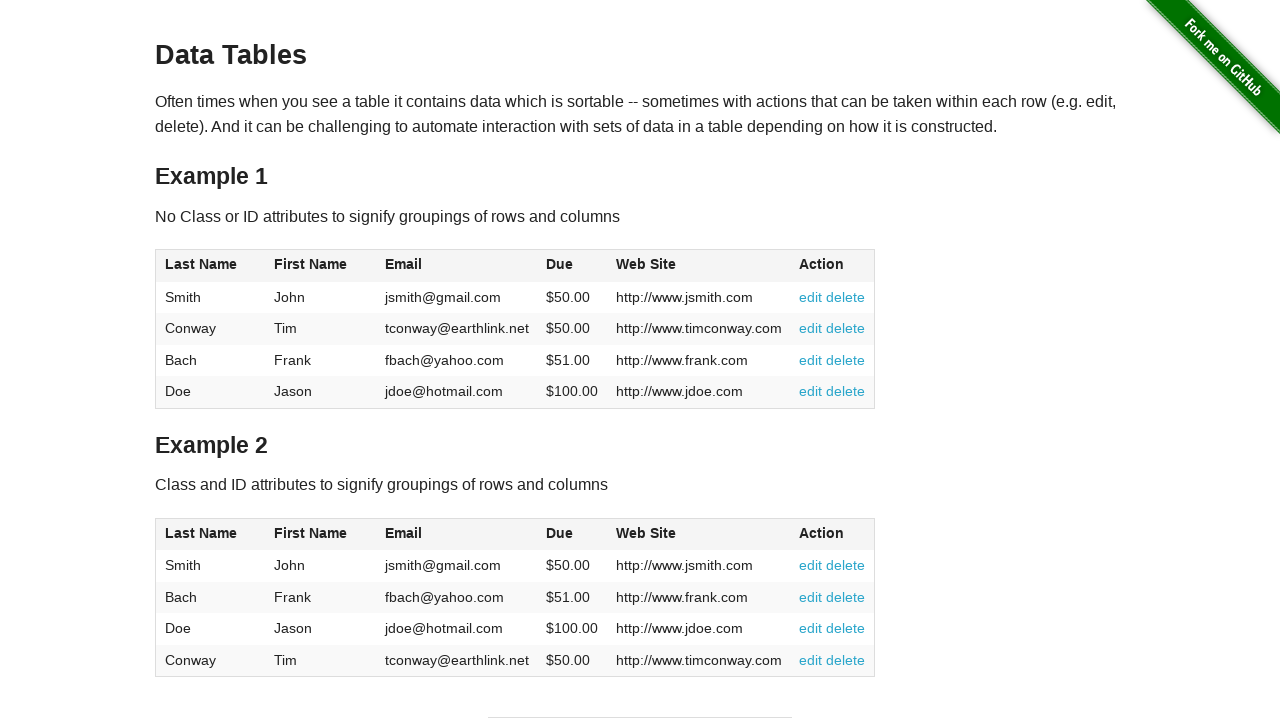

Due column table cells loaded
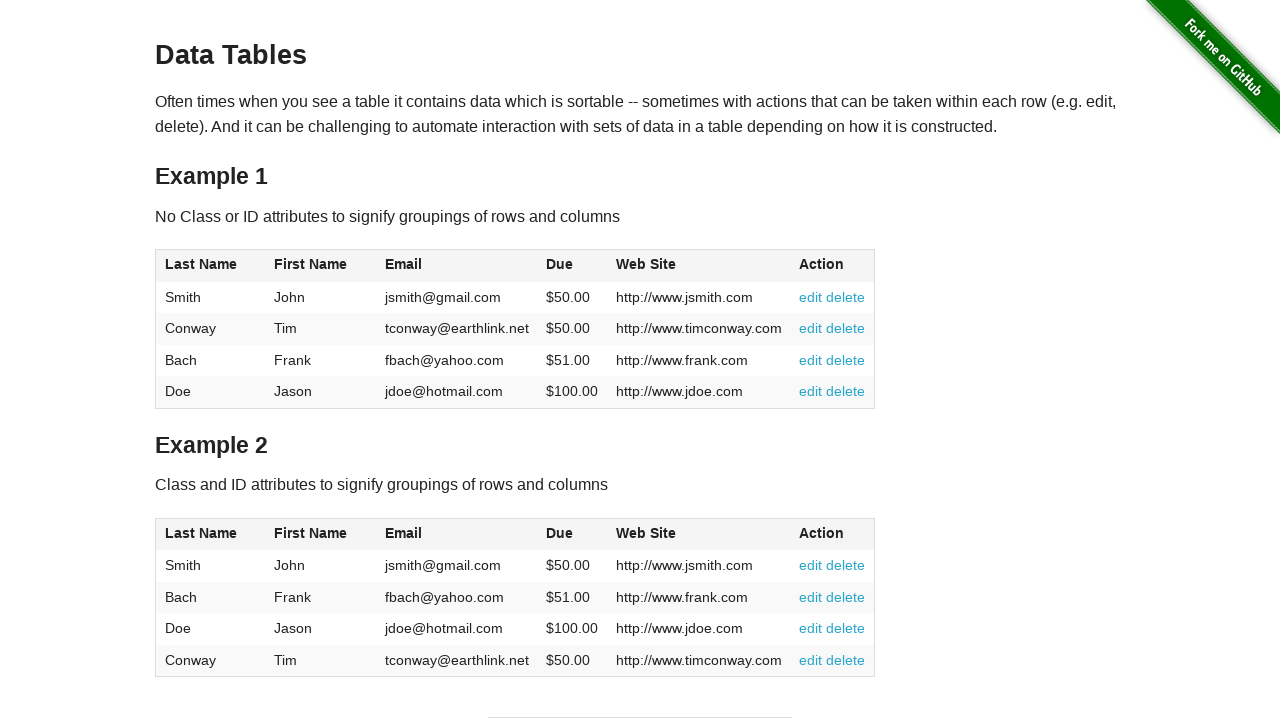

Retrieved all Due column values from table
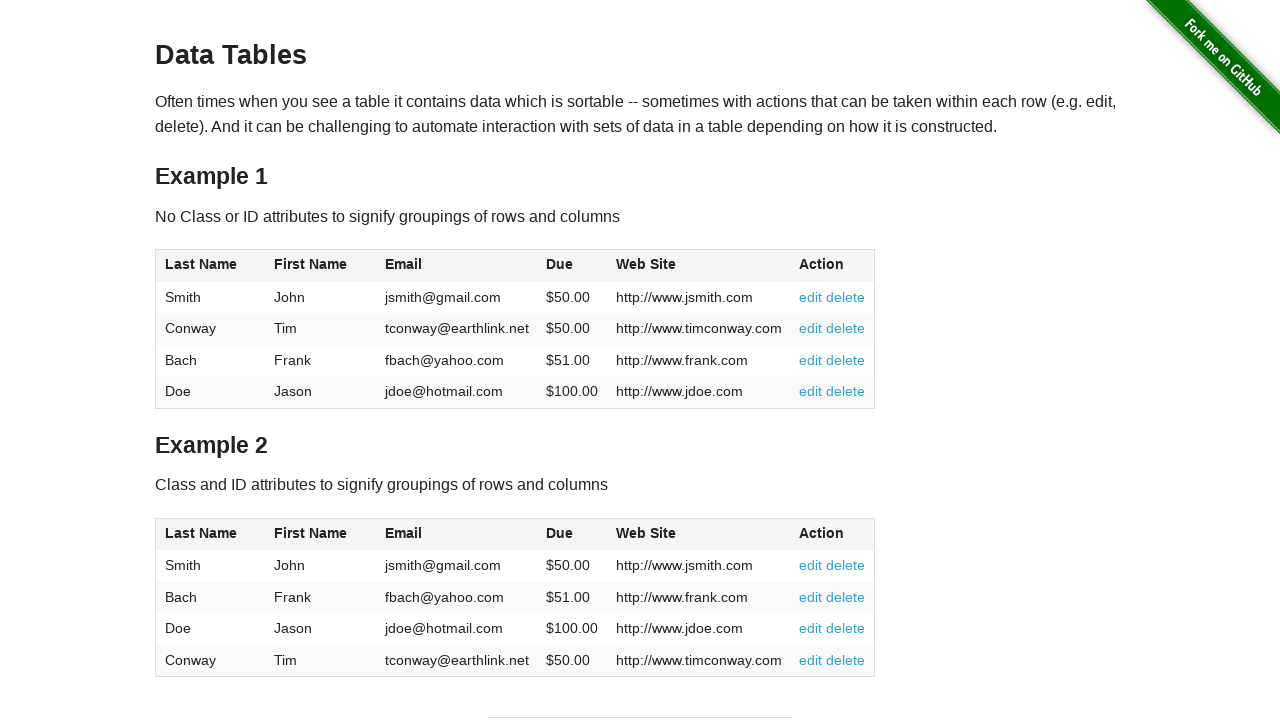

Parsed Due column values: [50.0, 50.0, 51.0, 100.0]
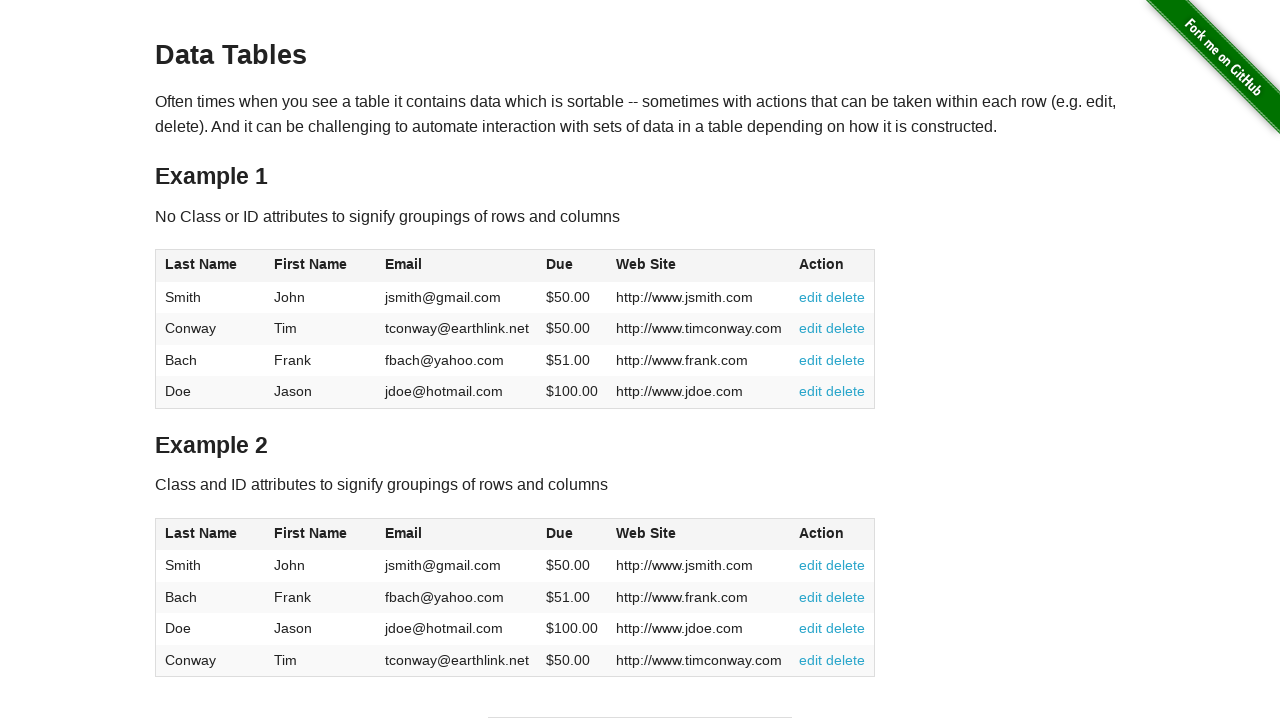

Verified 50.0 <= 50.0 in ascending order
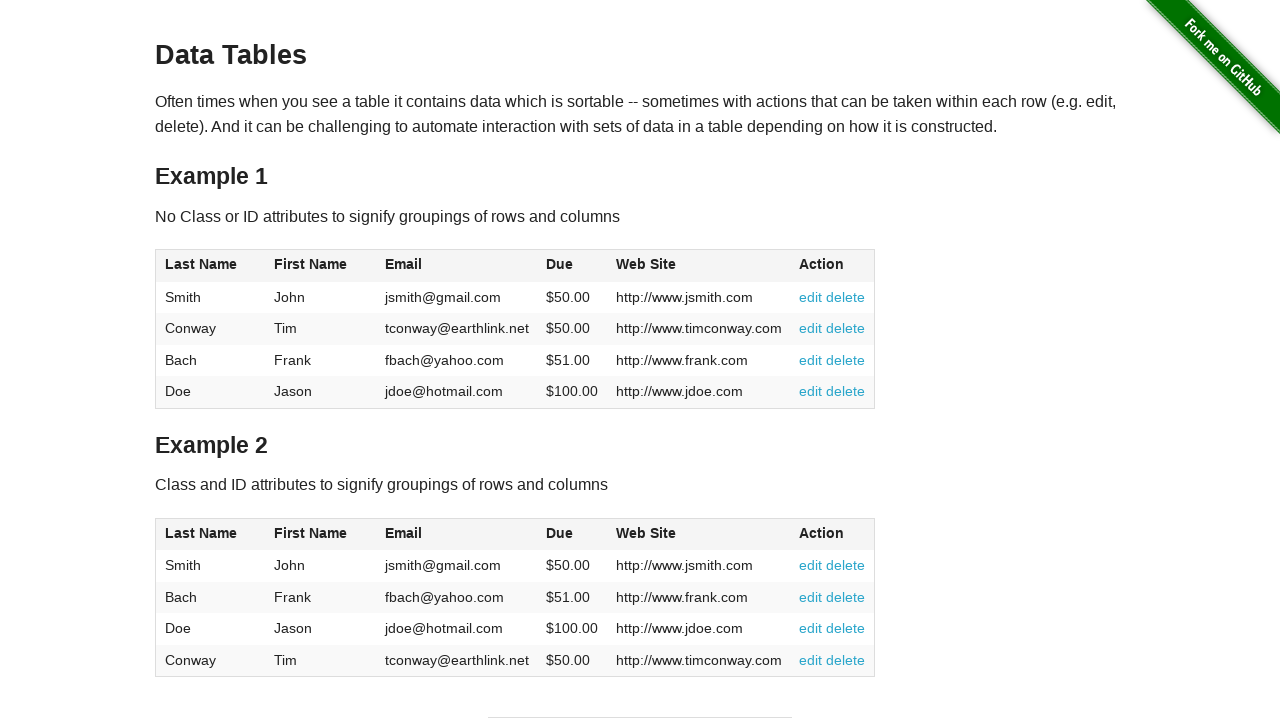

Verified 50.0 <= 51.0 in ascending order
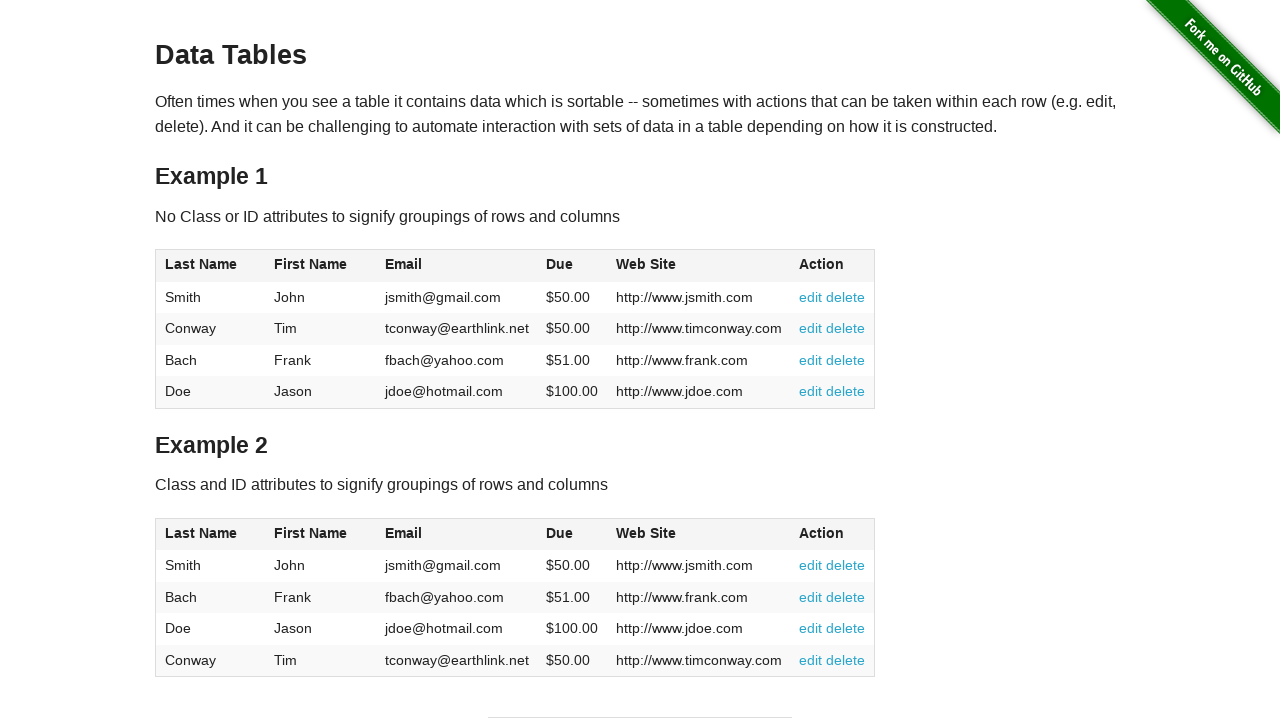

Verified 51.0 <= 100.0 in ascending order
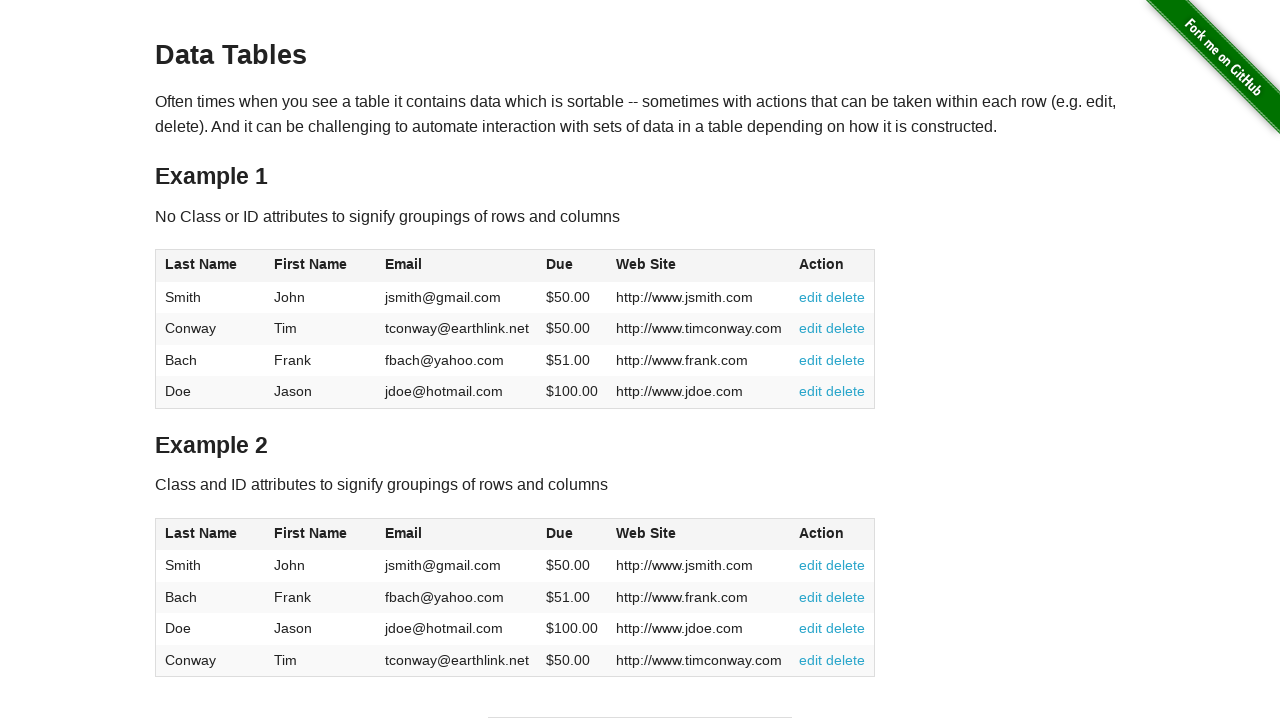

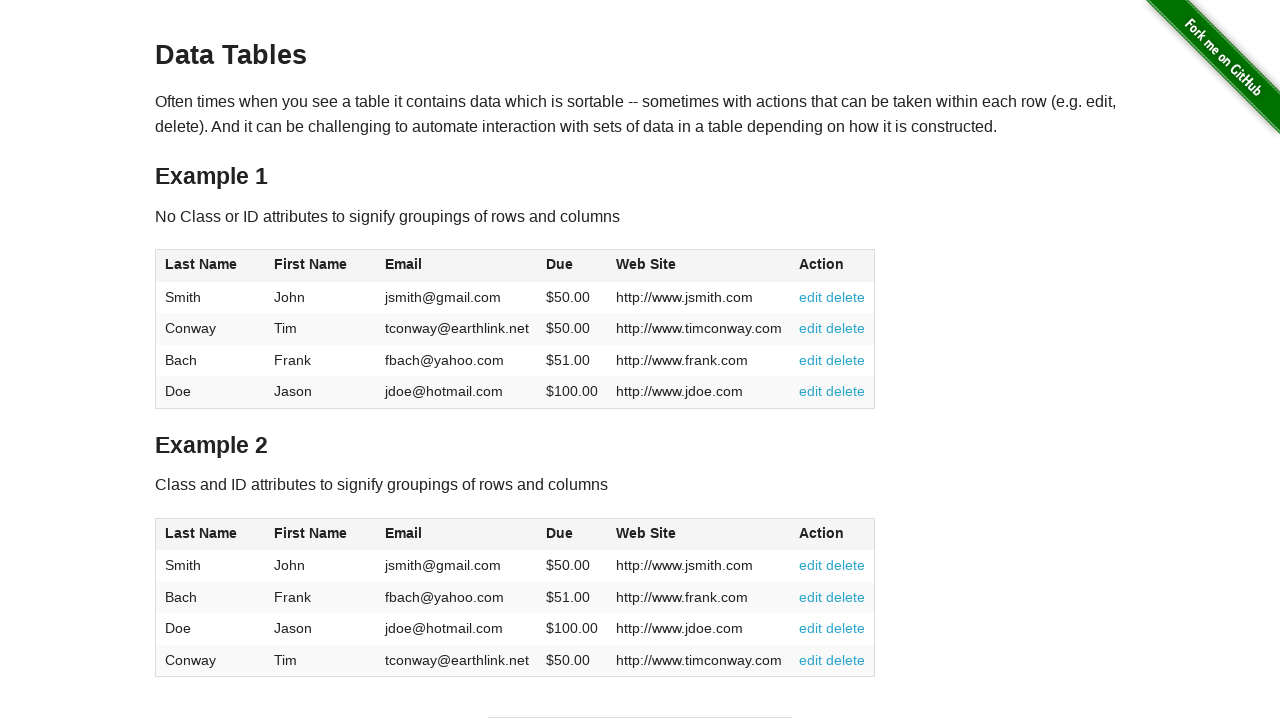